Tests a calculator web form by entering two numbers, selecting the Add operation, and verifying the sum result is displayed correctly.

Starting URL: https://demoselsite.azurewebsites.net/WebForm1.aspx

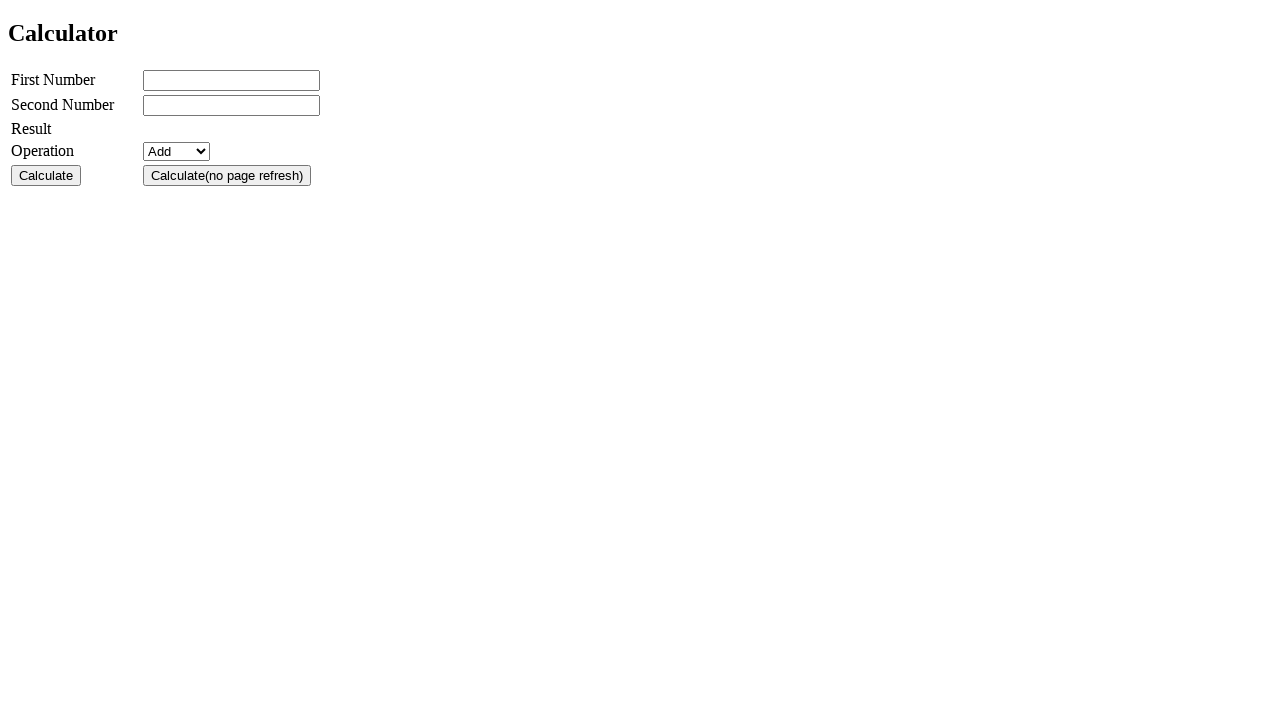

Filled first number field with '10' on #txtno1
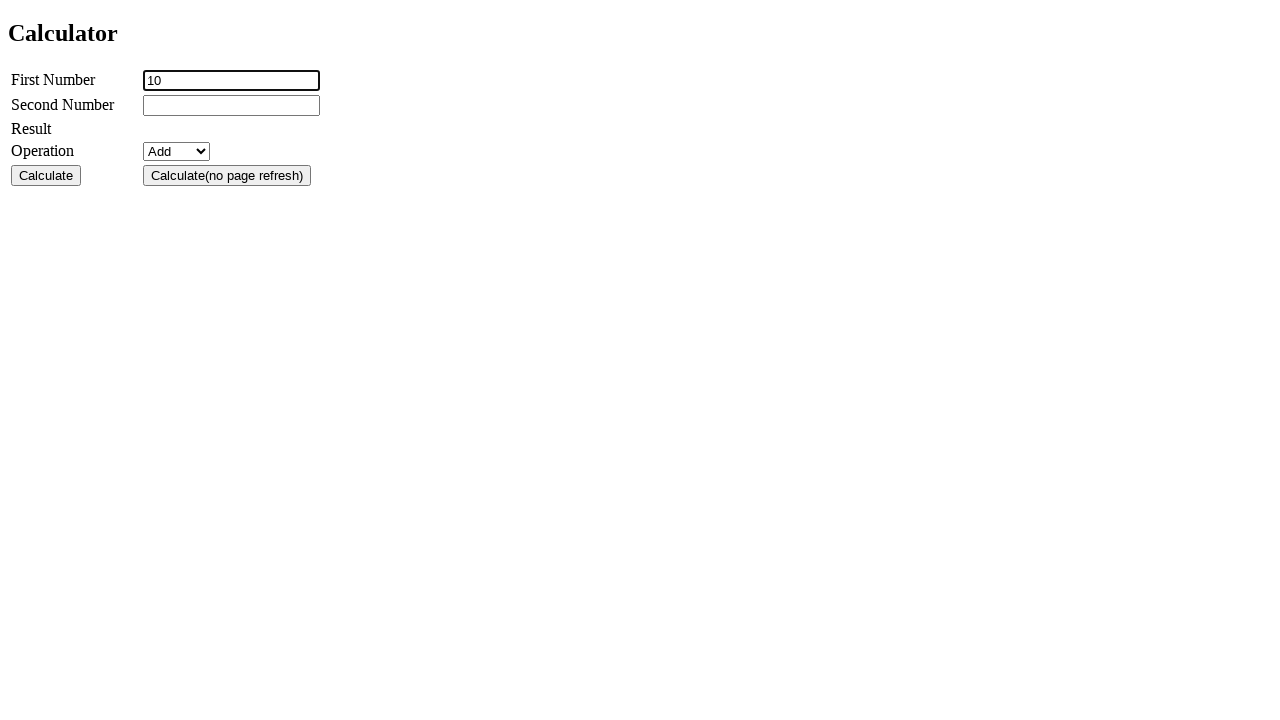

Filled second number field with '20' on #txtno2
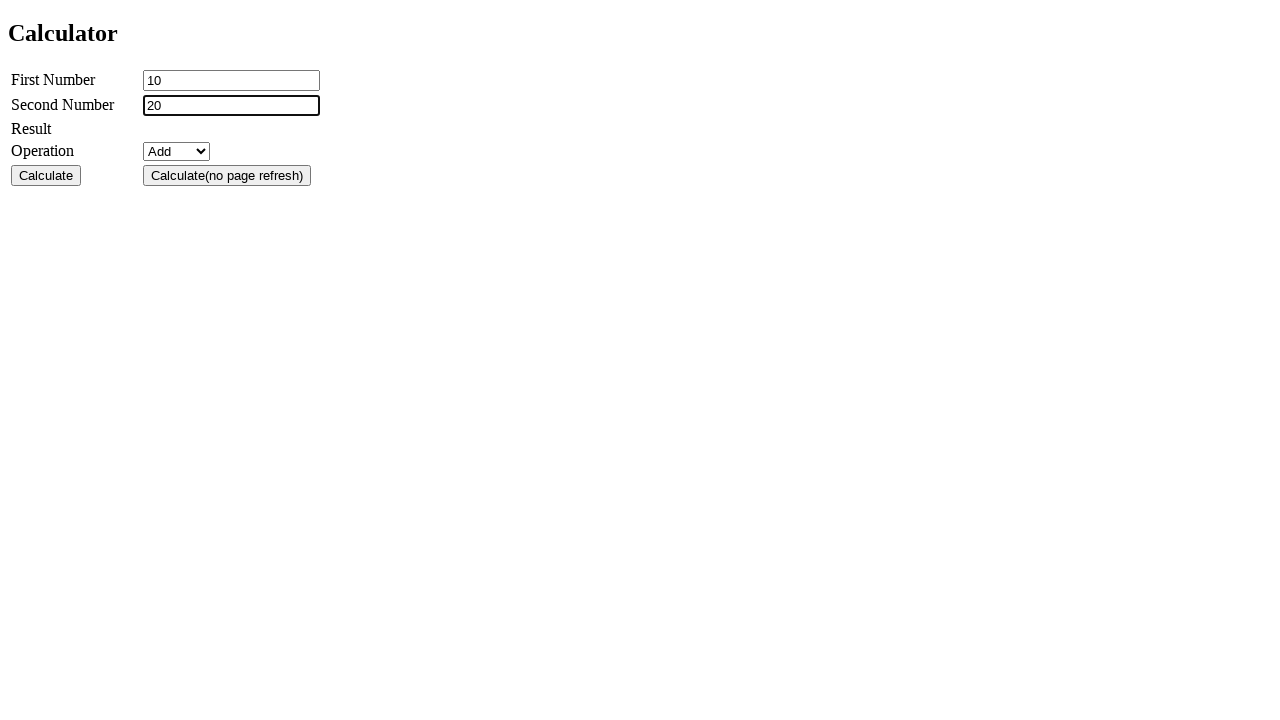

Selected 'Add' operation from dropdown on select[name='cmbop']
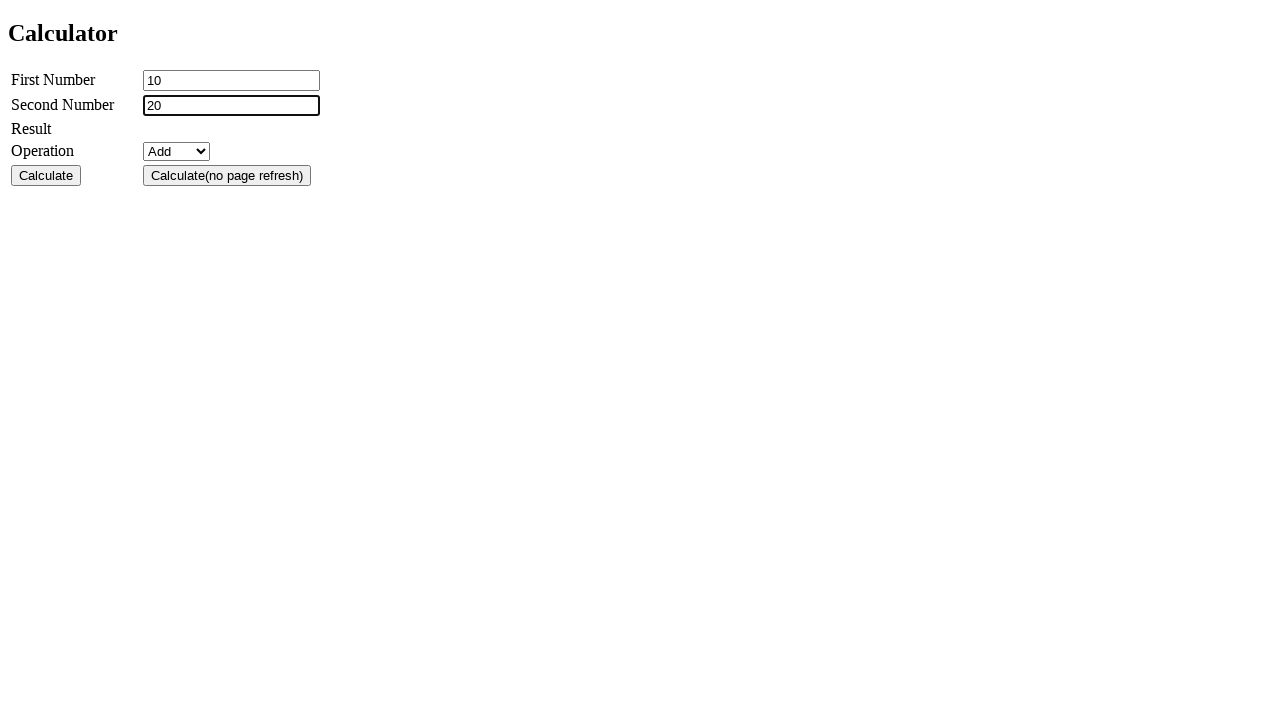

Clicked calculate button at (46, 175) on #btnsrcvcalc
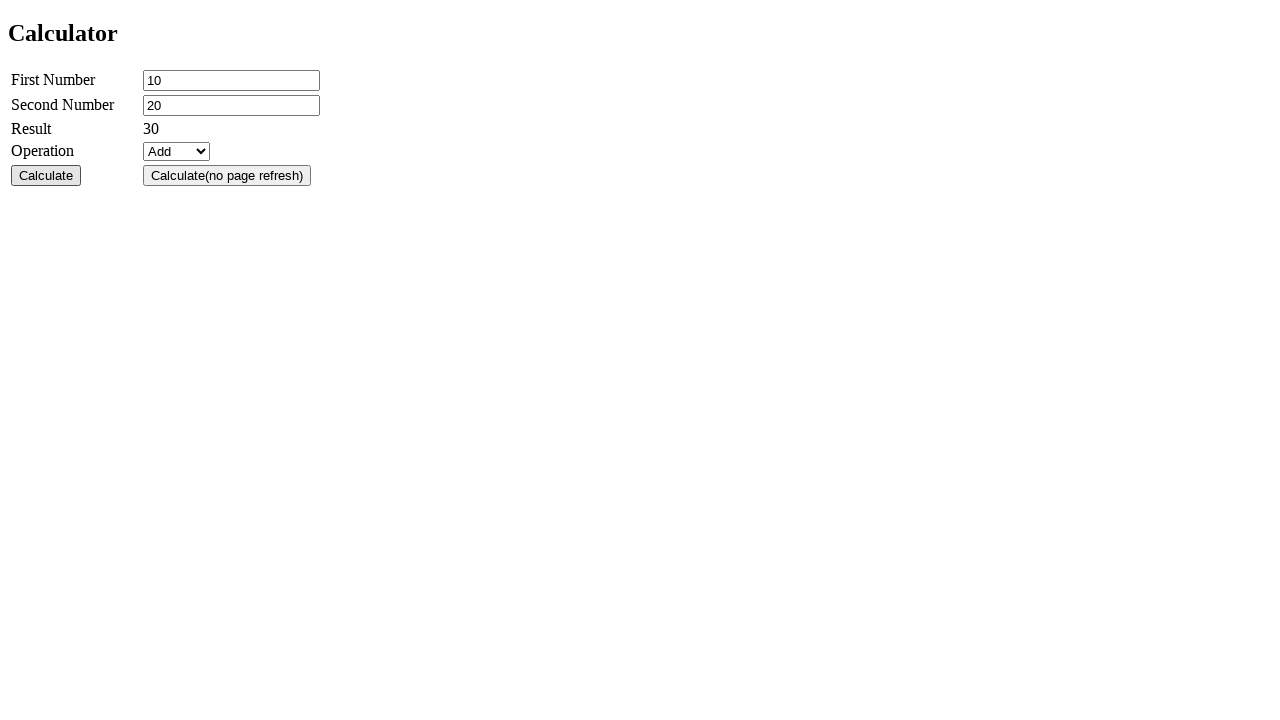

Result element loaded successfully
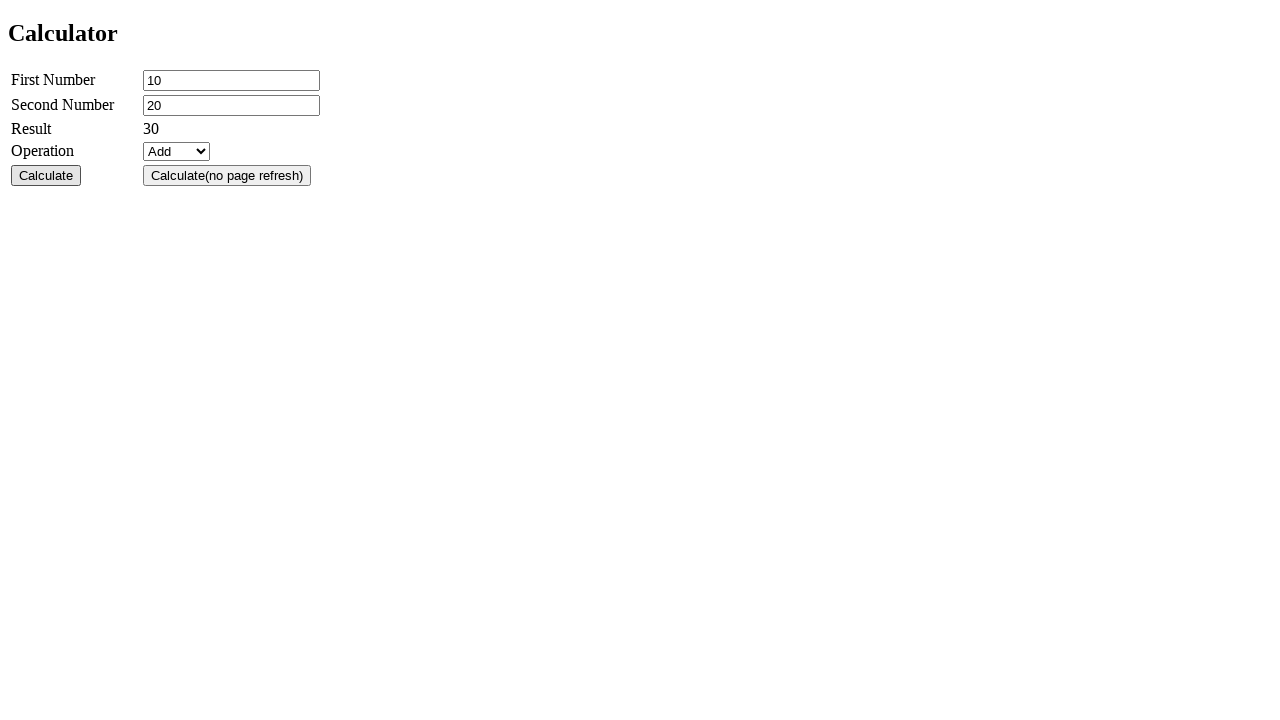

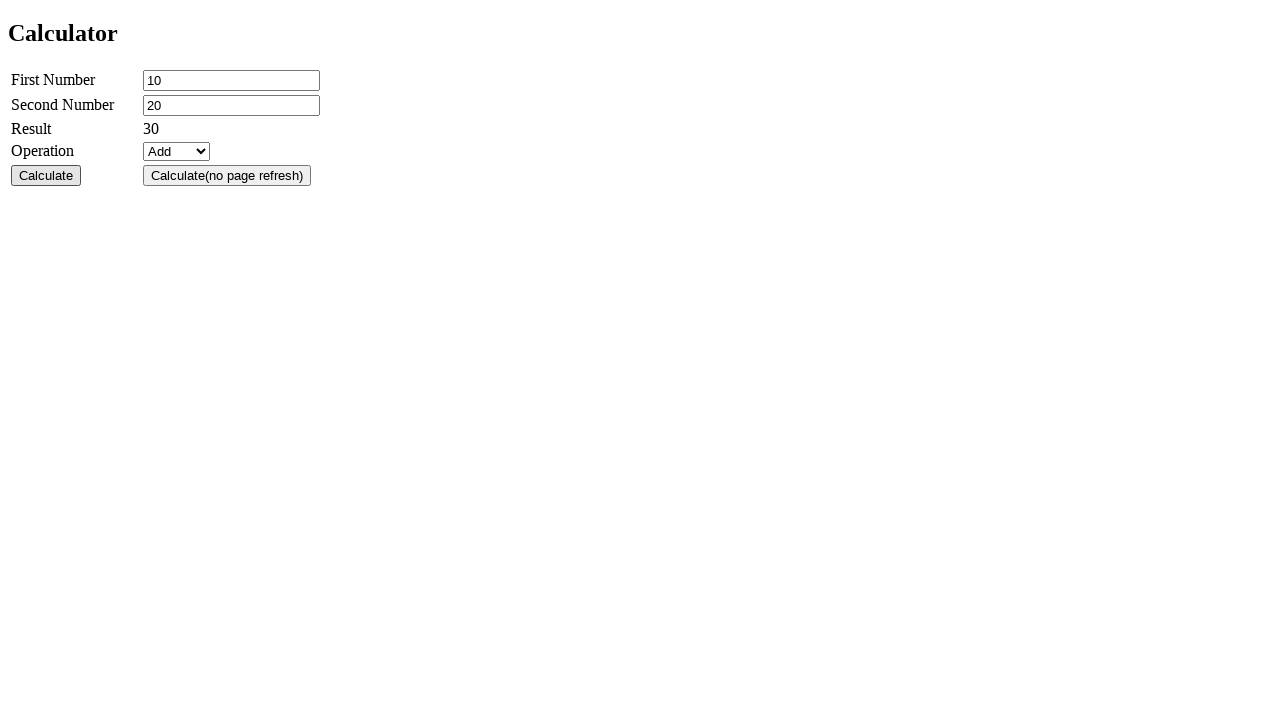